Tests multi-select dropdown functionality by selecting multiple options and then deselecting specific ones by value

Starting URL: https://demoapps.qspiders.com/

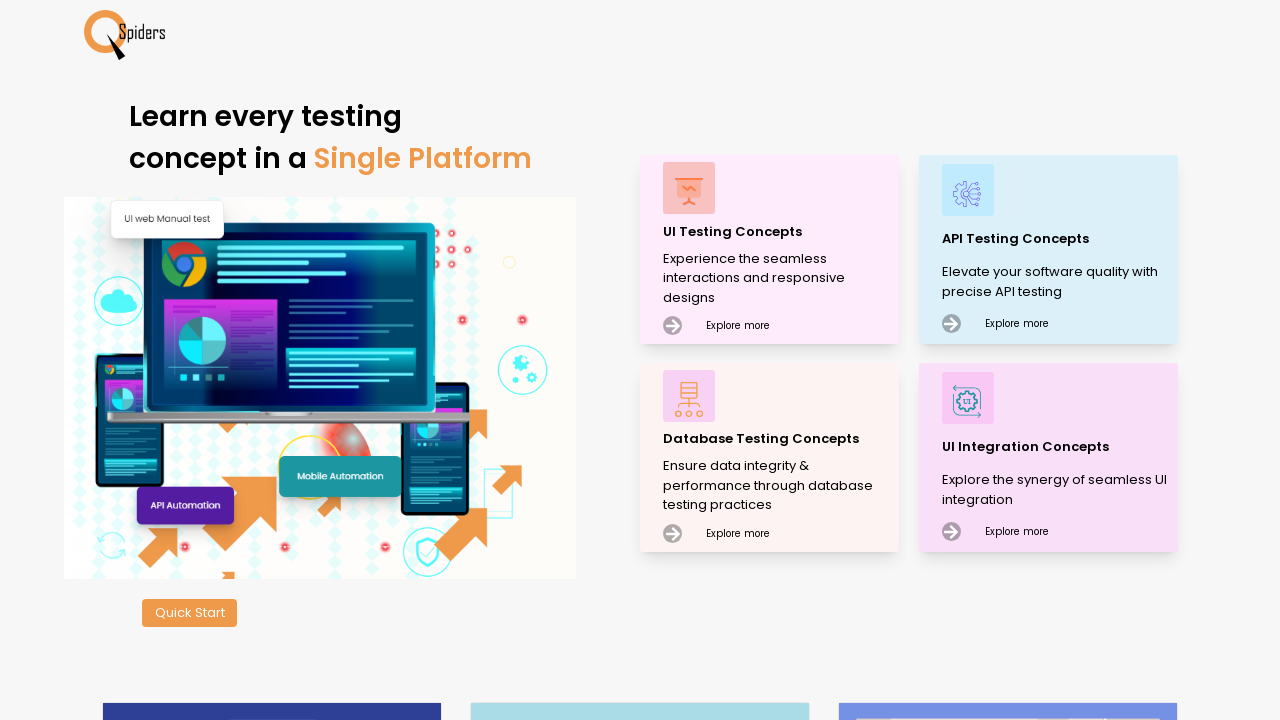

Clicked on 'UI Testing Concepts' at (778, 232) on text='UI Testing Concepts'
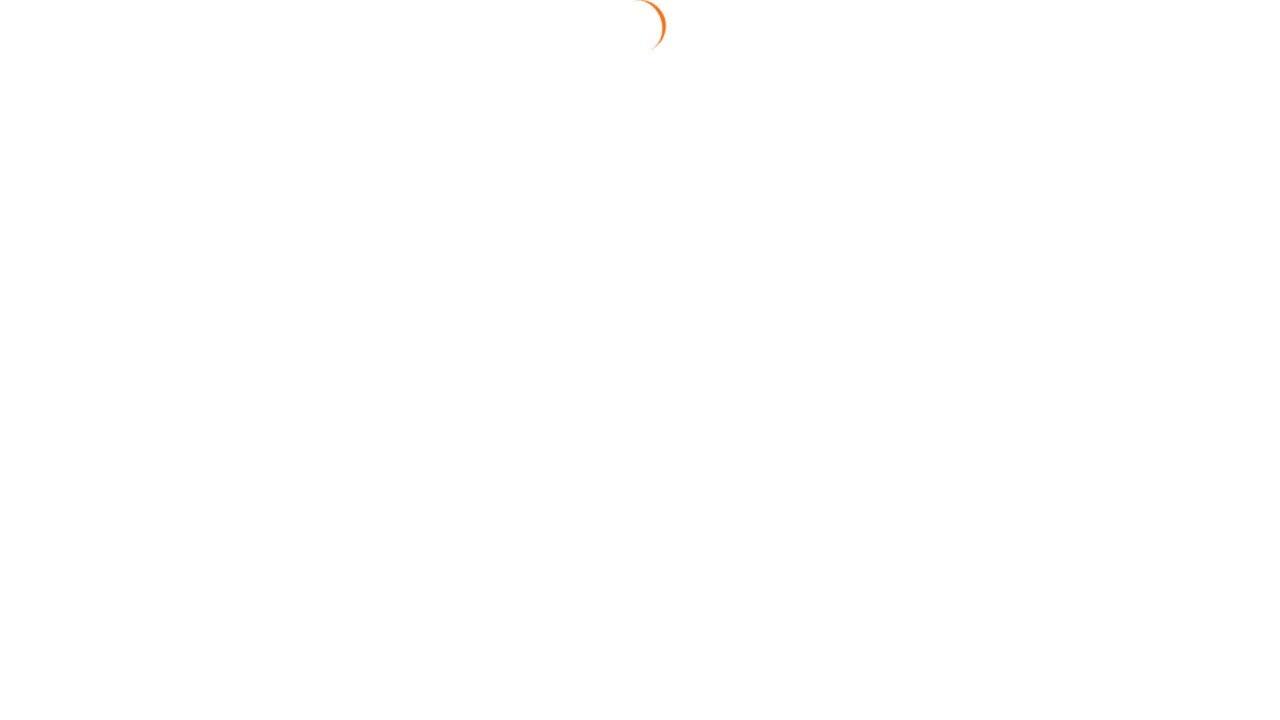

Clicked on 'Dropdown' section at (52, 350) on text='Dropdown'
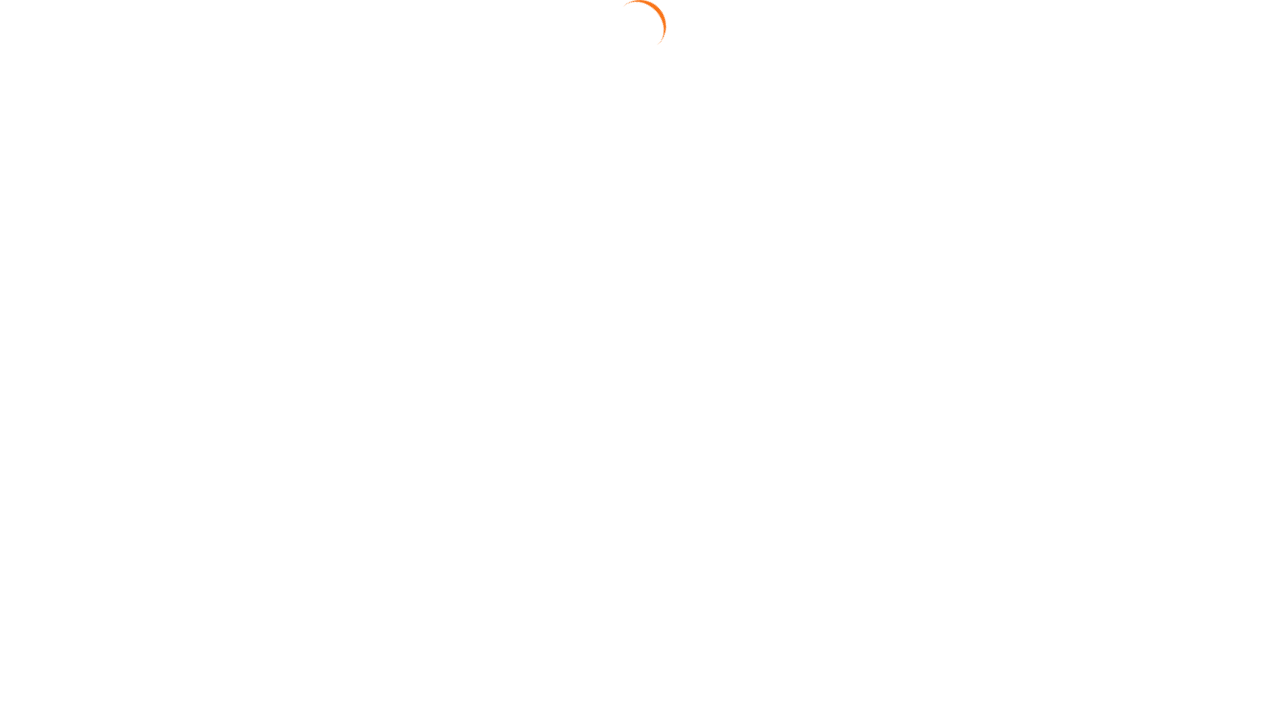

Multi-select dropdown #select3 is available
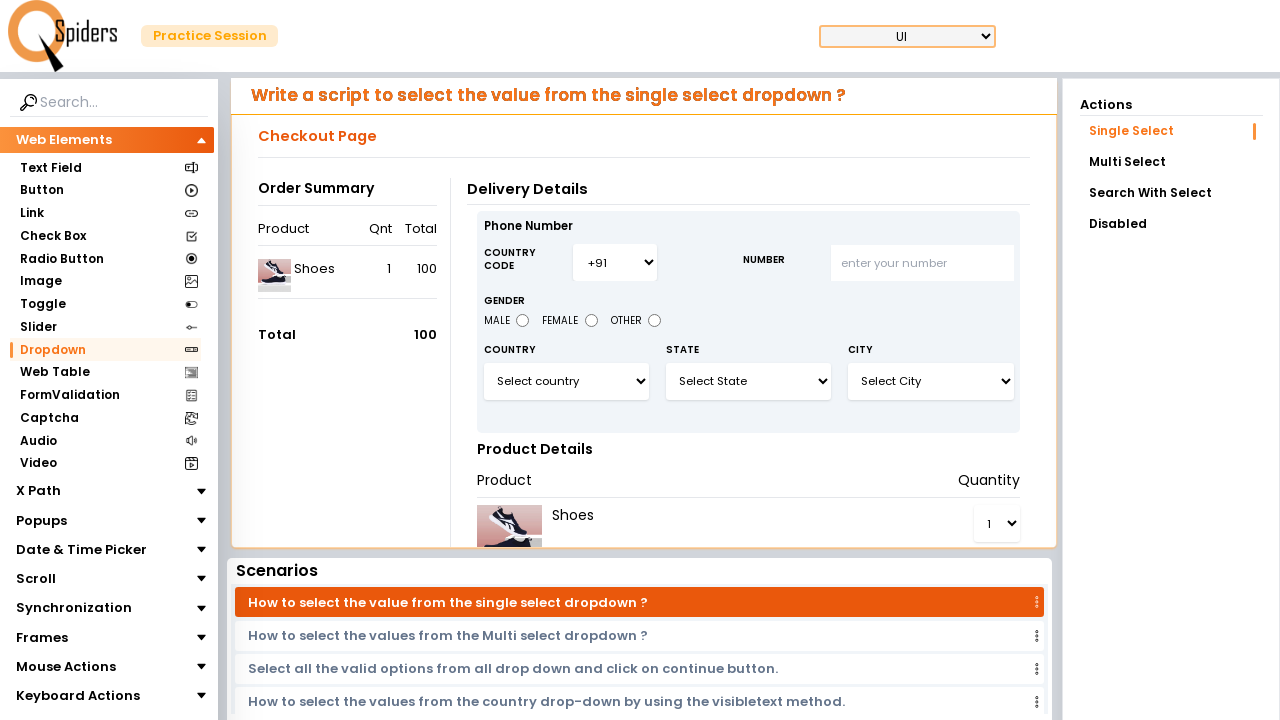

Selected multiple options by index [1, 2, 3] in the dropdown on #select3
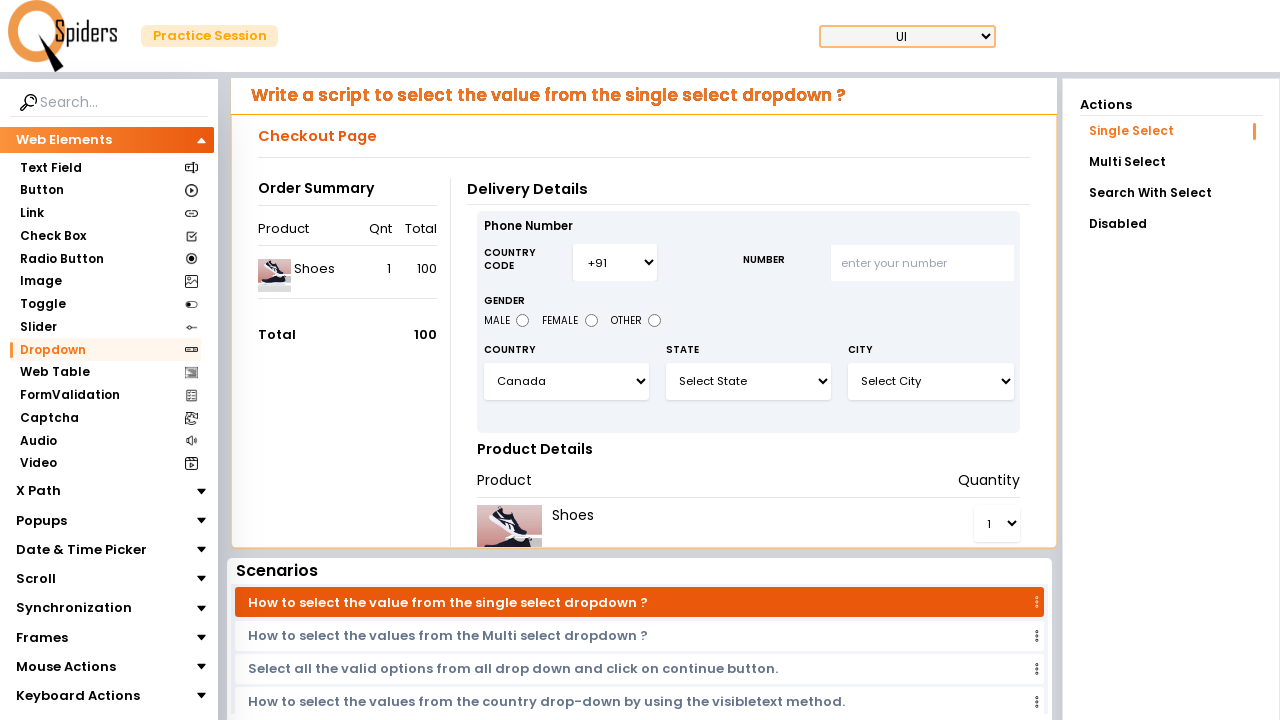

Retrieved current selected option values from dropdown
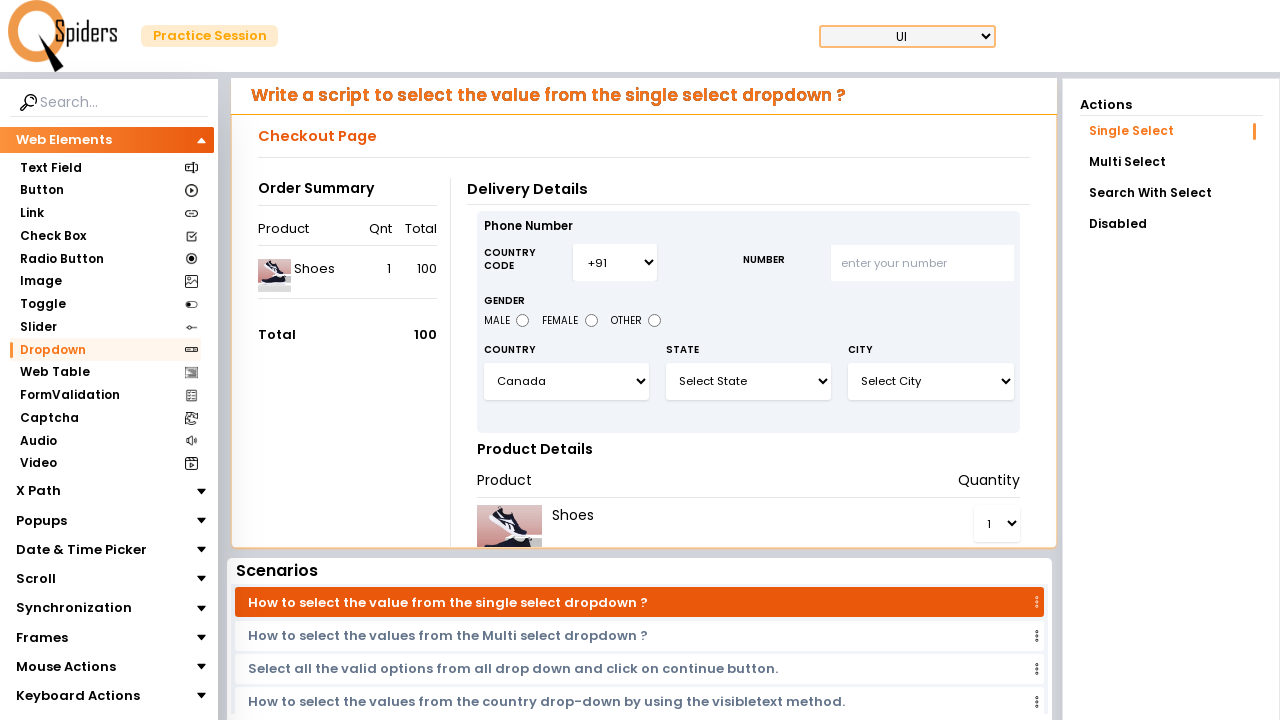

Filtered out 'germany' and 'United Arab Emirates' from selected values
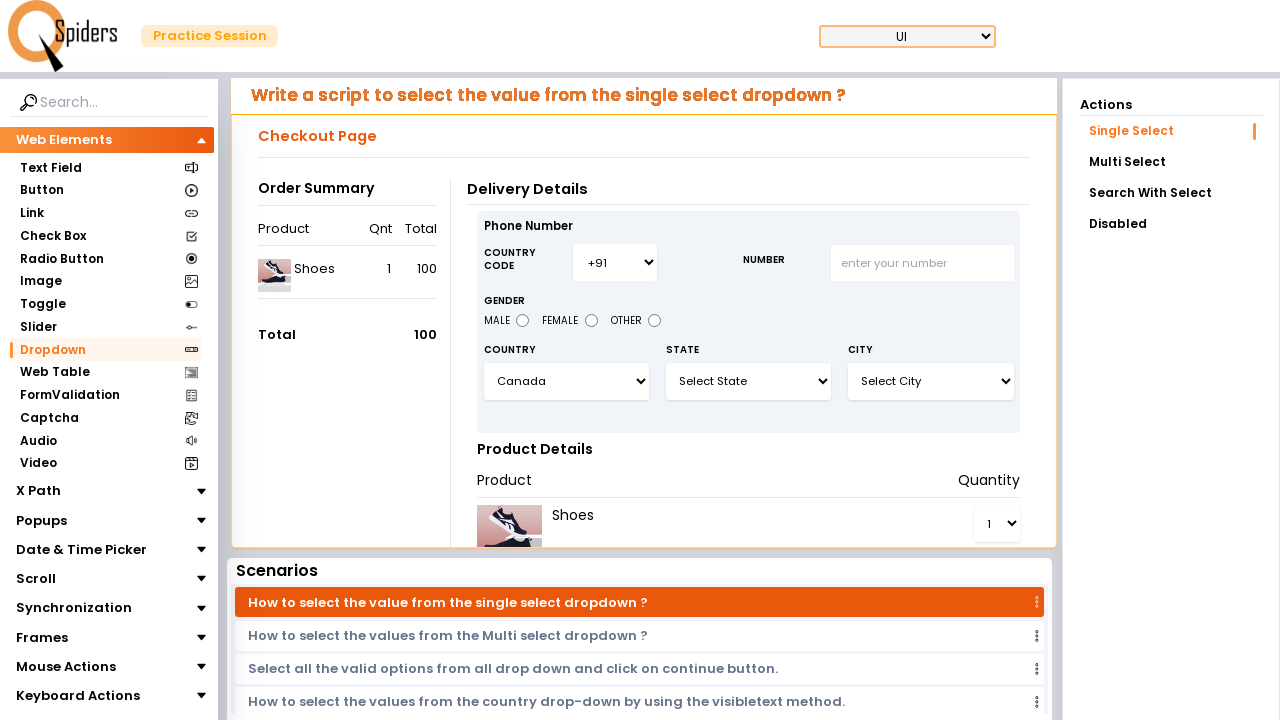

Deselected 'germany' and 'United Arab Emirates' by re-selecting remaining values on #select3
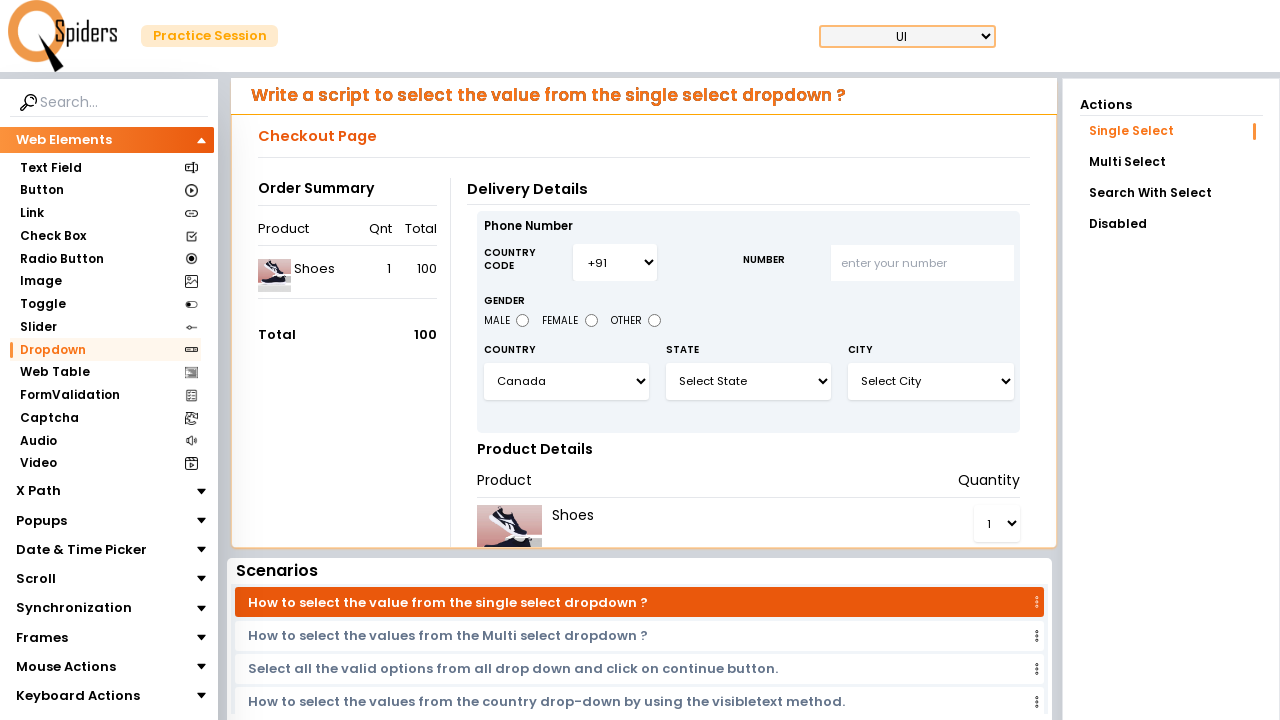

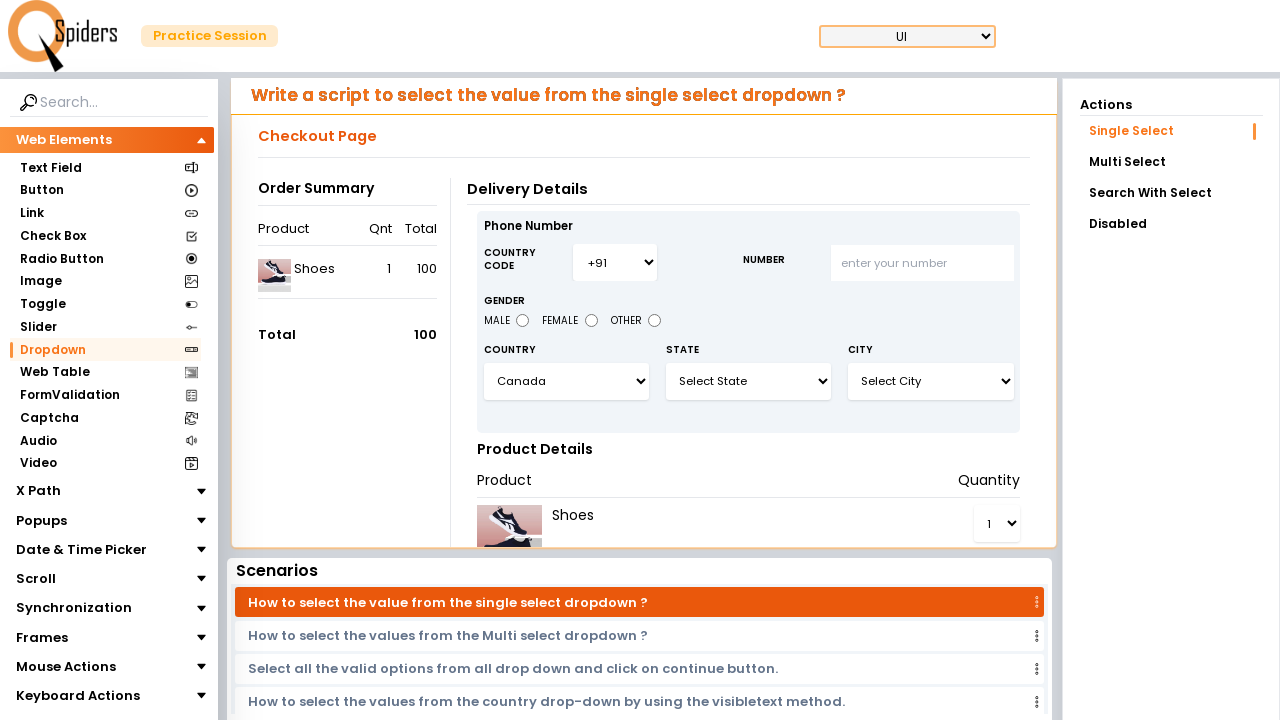